Tests a practice form by filling out various input fields including name, email, password, selecting a gender from dropdown, clicking a radio button, entering a date, and submitting the form.

Starting URL: https://rahulshettyacademy.com/angularpractice/

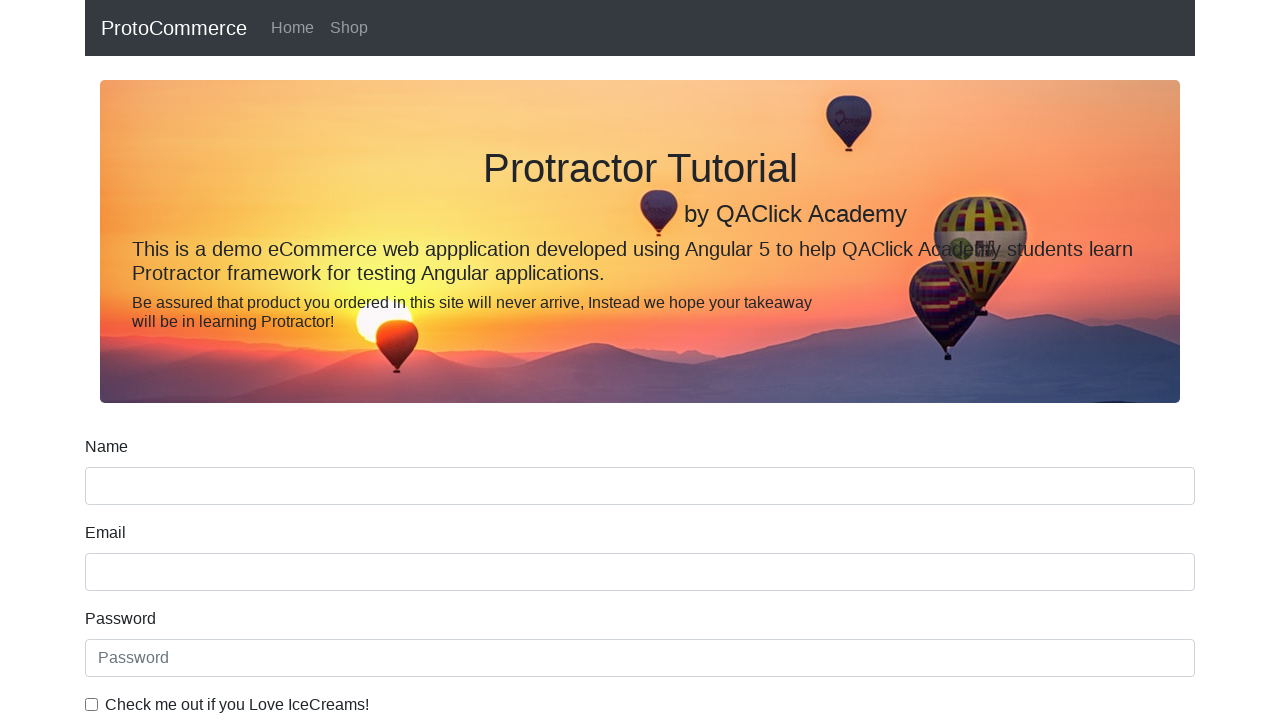

Filled name field with 'Saravanan' on input.form-control.ng-untouched.ng-pristine.ng-invalid >> nth=0
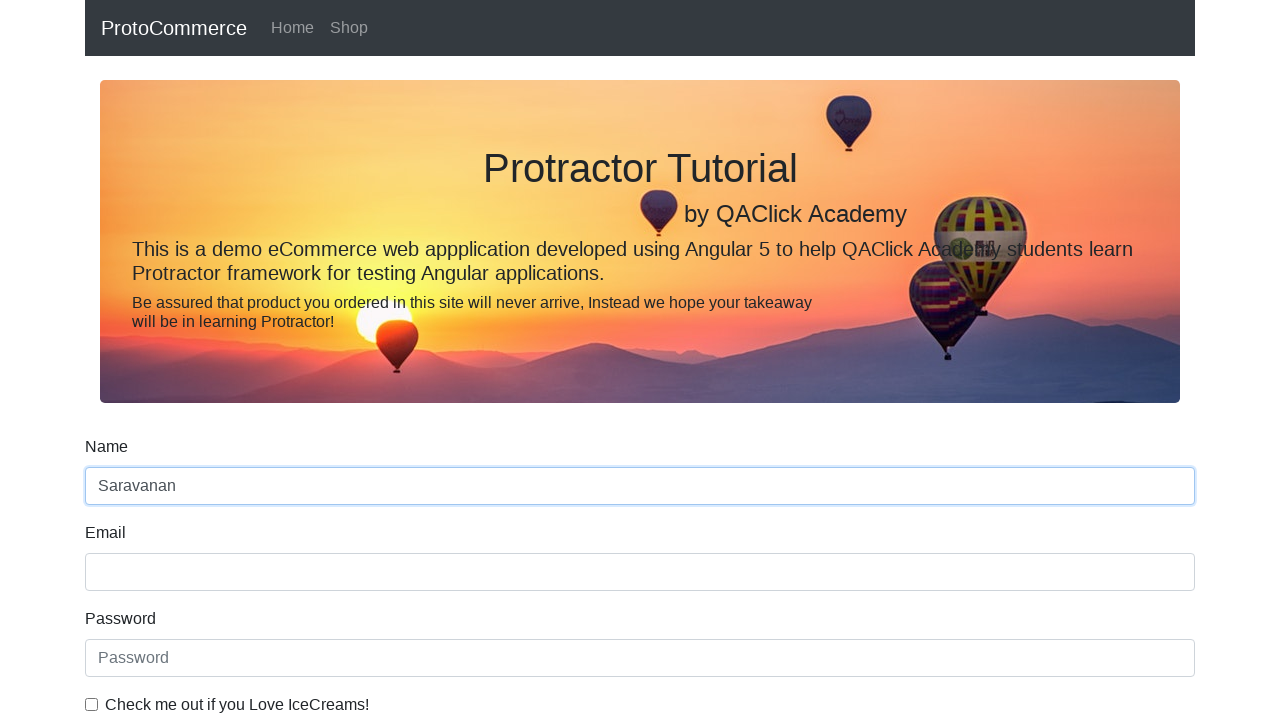

Filled email field with 'testuser2024@gmail.com' on input[name='email']
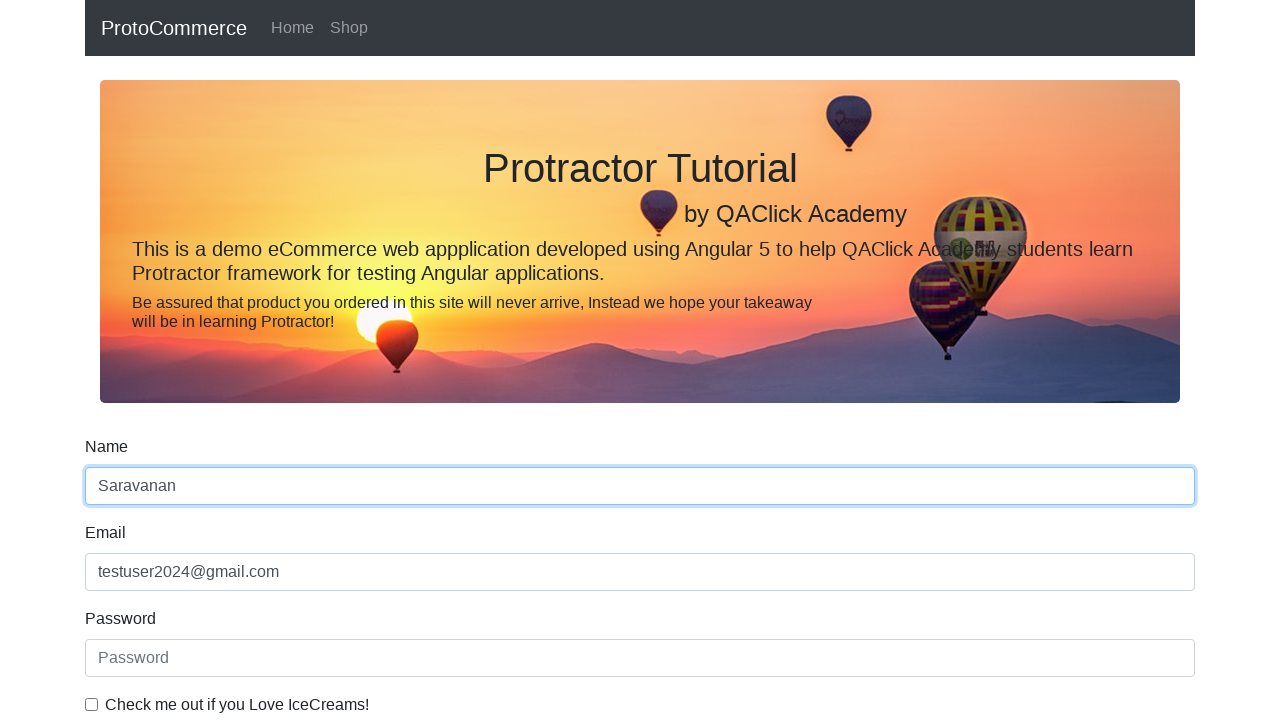

Filled password field with 'SecurePass789' on input#exampleInputPassword1
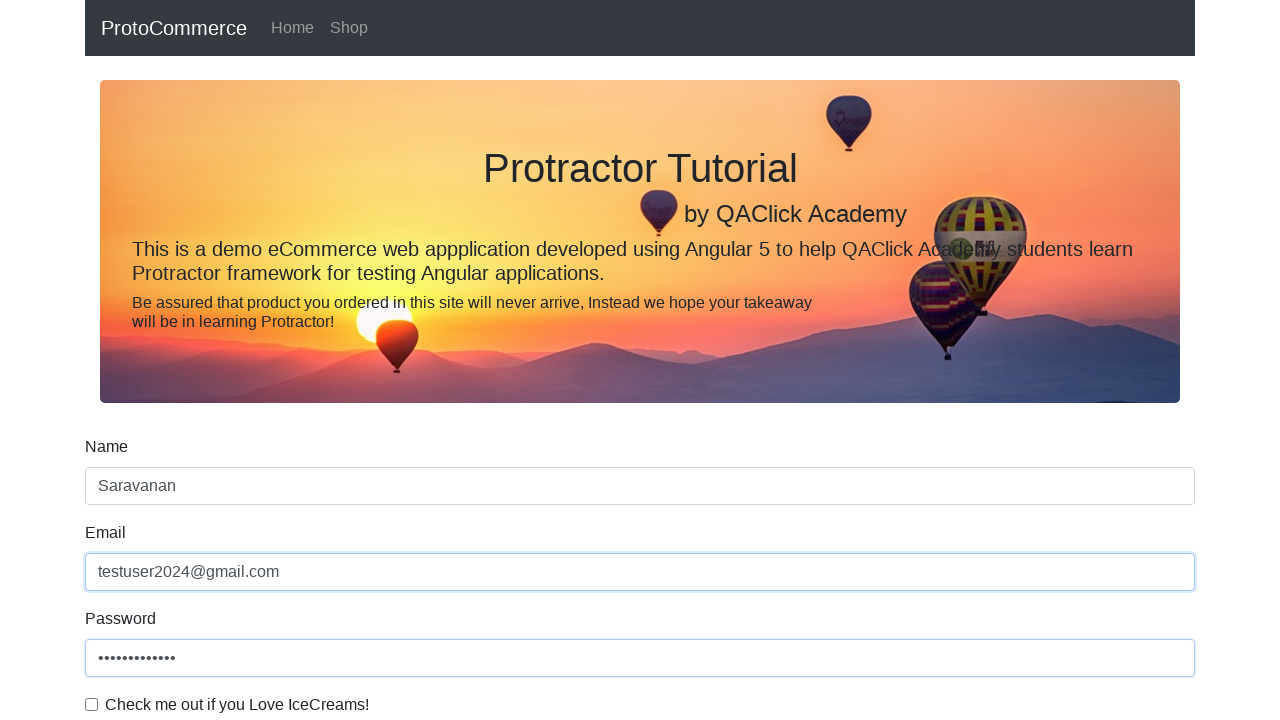

Checked the checkbox at (92, 704) on input#exampleCheck1
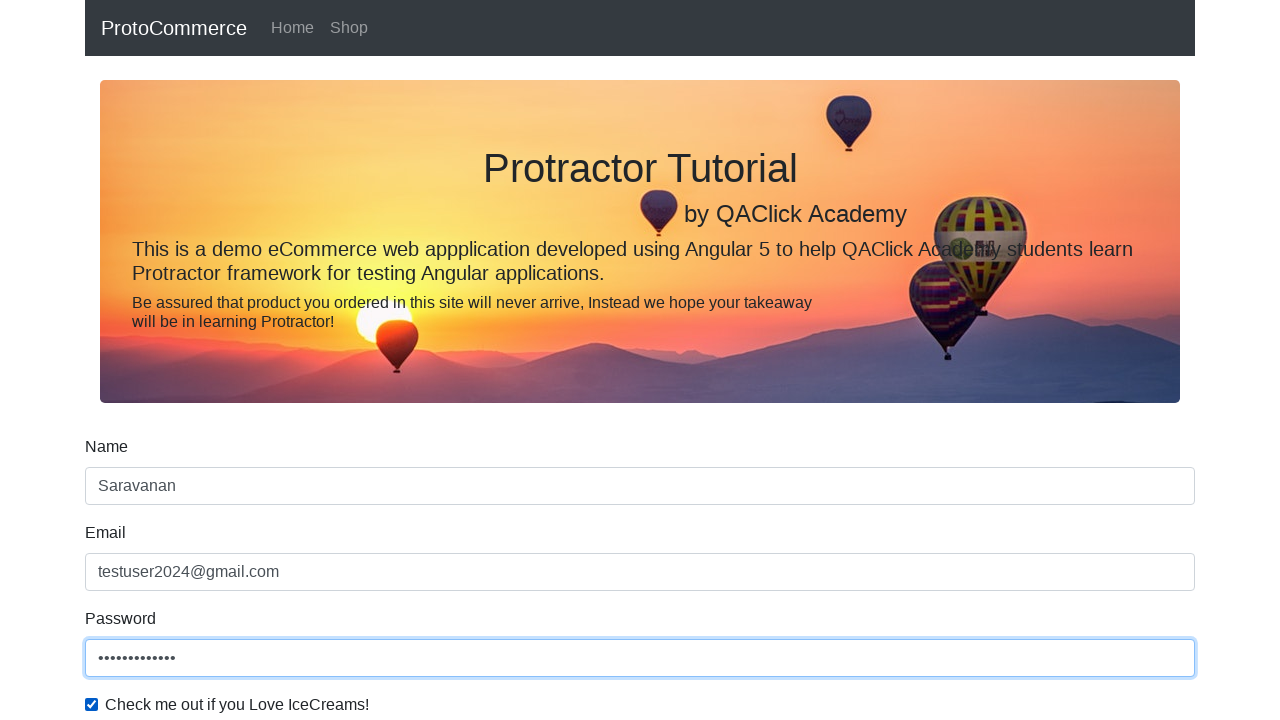

Selected 'Male' from gender dropdown on select#exampleFormControlSelect1
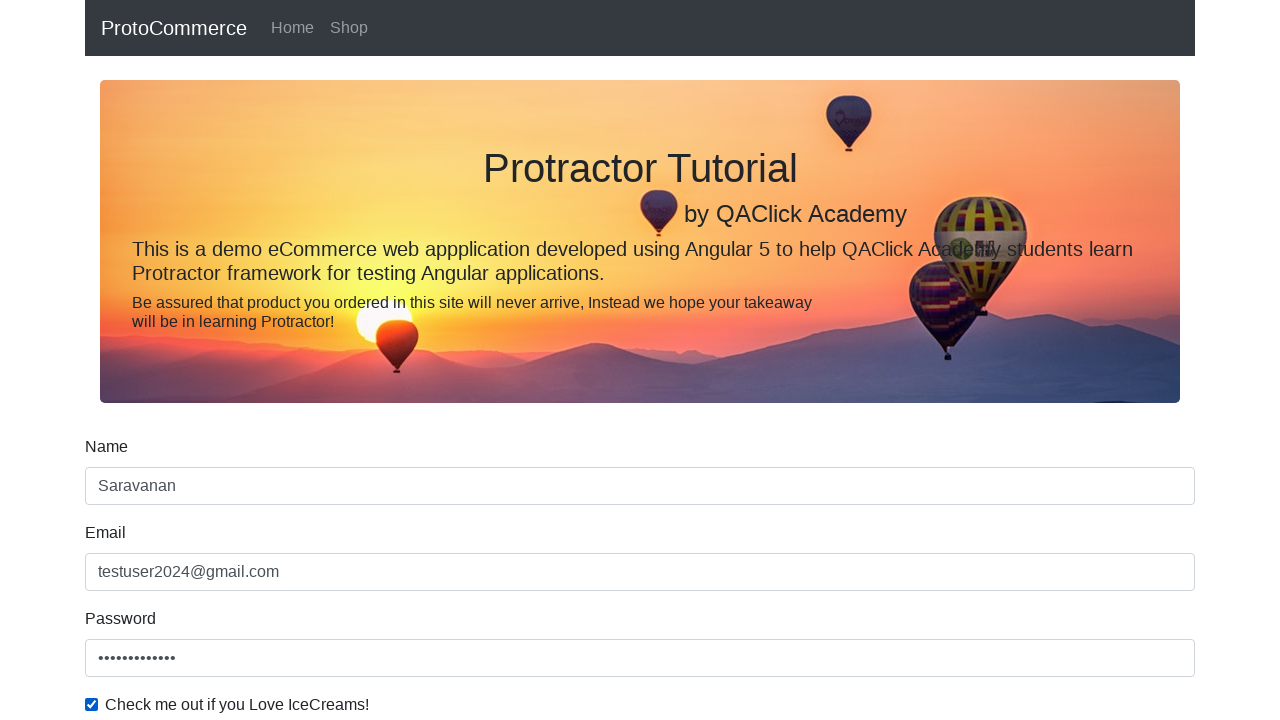

Clicked student radio button at (238, 360) on #inlineRadio1
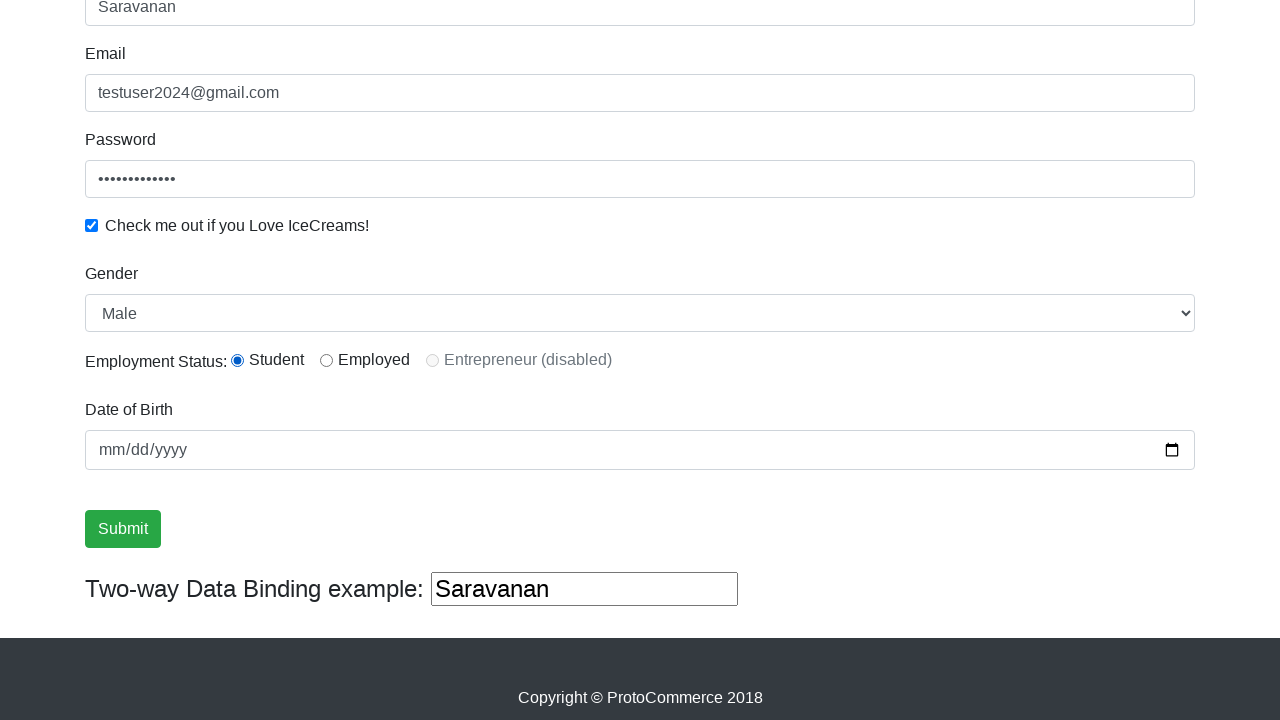

Filled date of birth field with '1995-06-15' on input[name='bday']
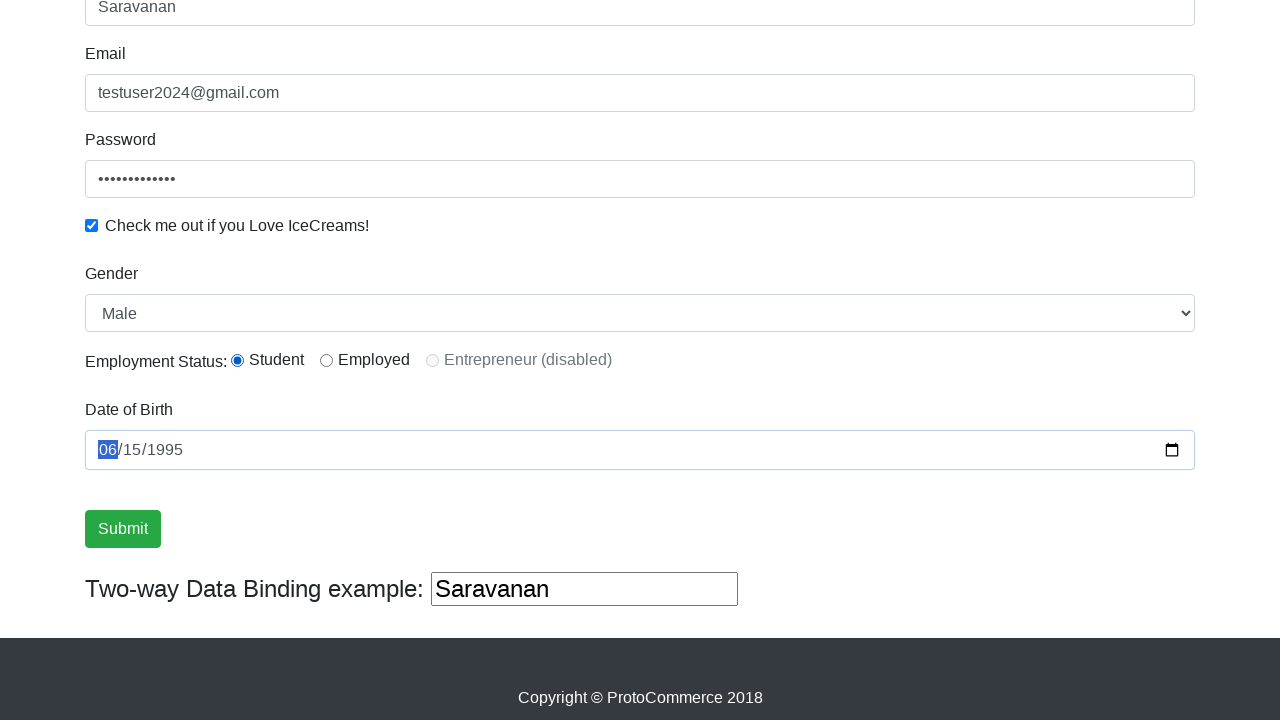

Clicked submit button at (123, 529) on input.btn.btn-success
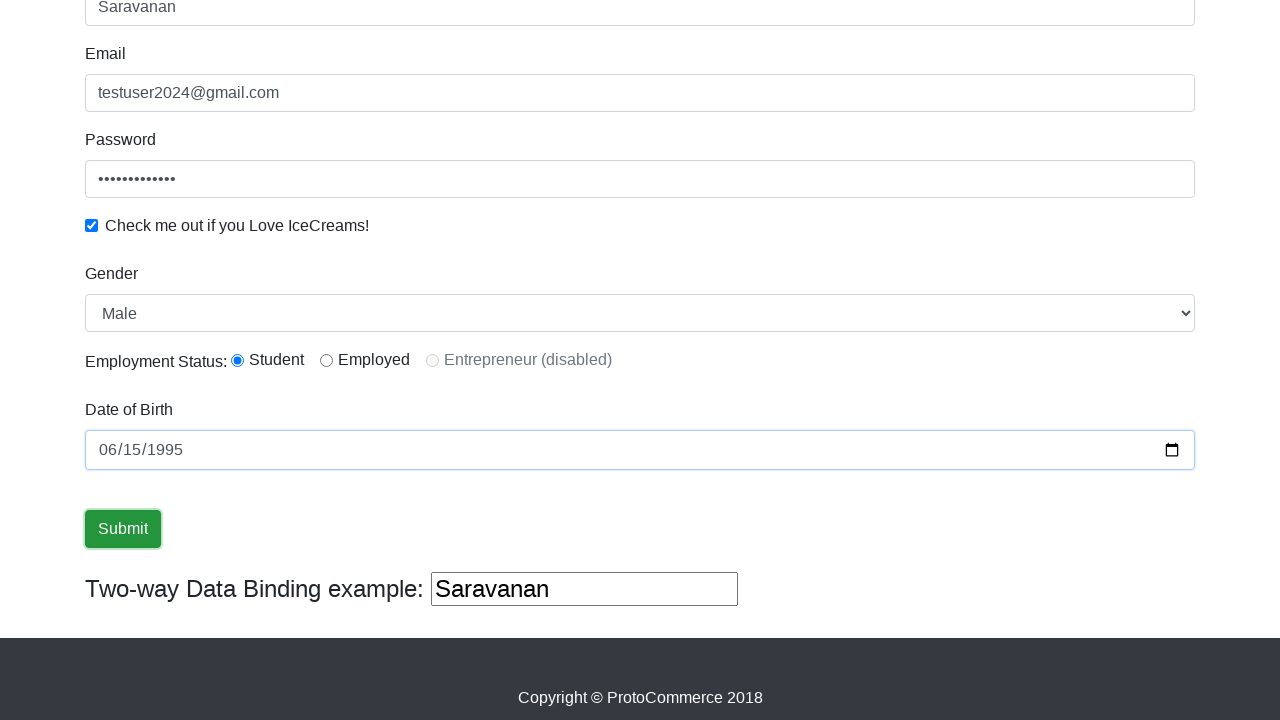

Success message appeared confirming form submission
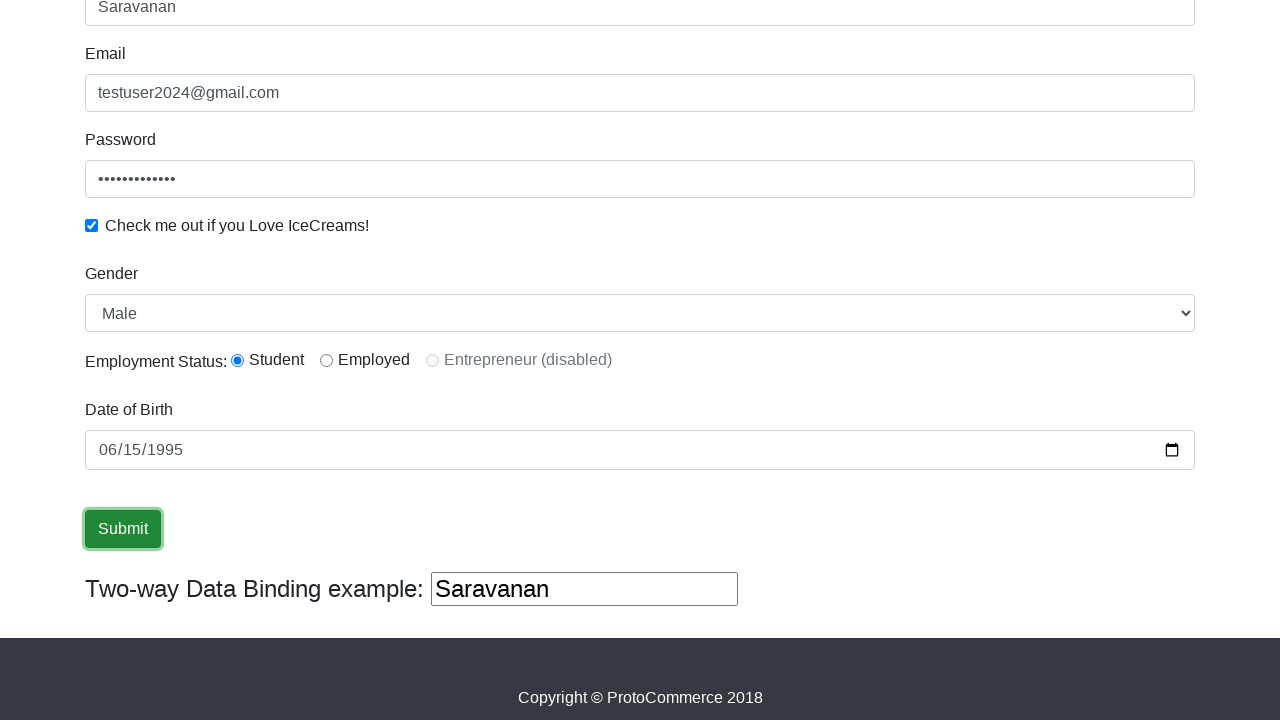

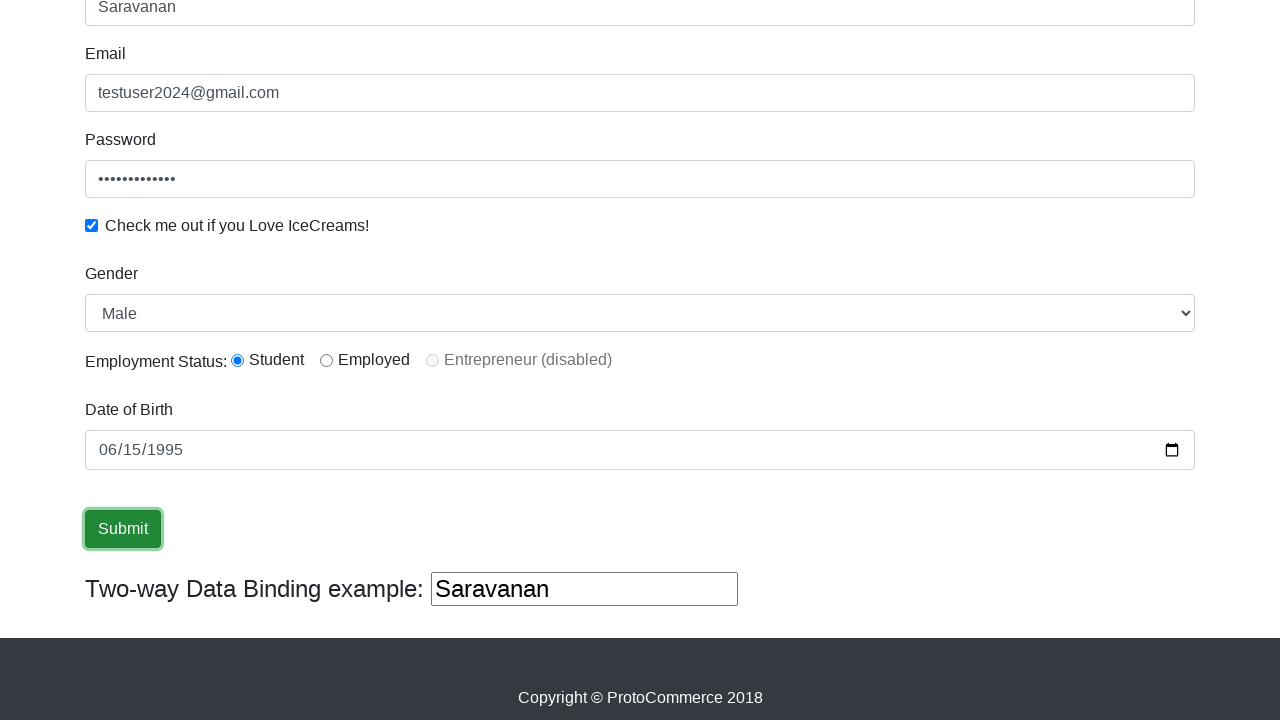